Tests new browser tab functionality by clicking a link that opens a new tab, switching between tabs, and verifying the title and text content of each tab.

Starting URL: https://the-internet.herokuapp.com/windows

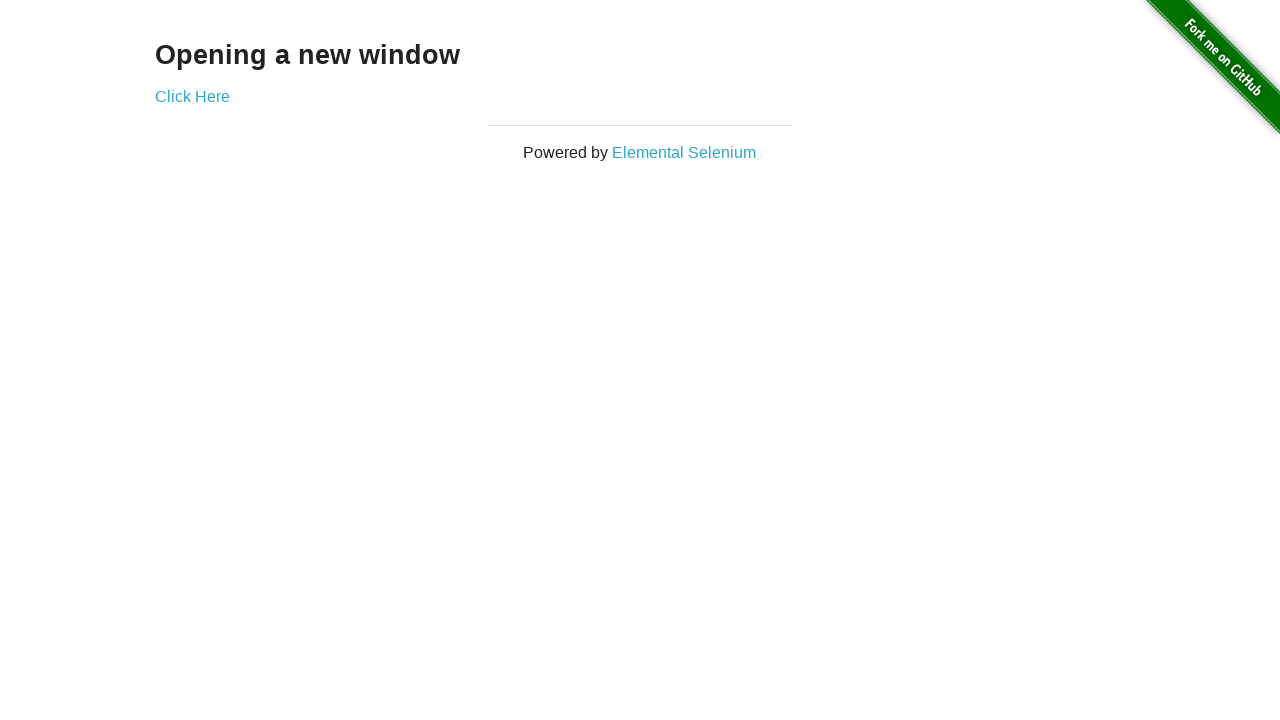

Verified 'Opening a new window' text is displayed on the first page
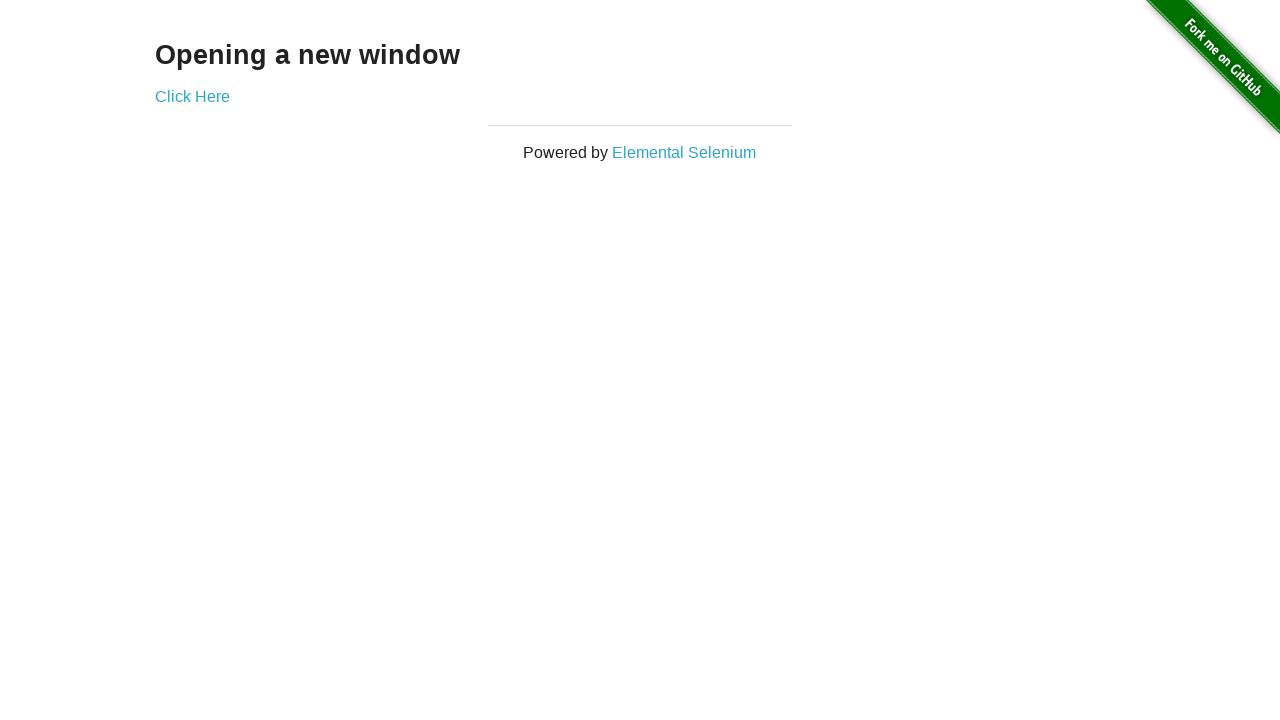

Verified first page title is 'The Internet'
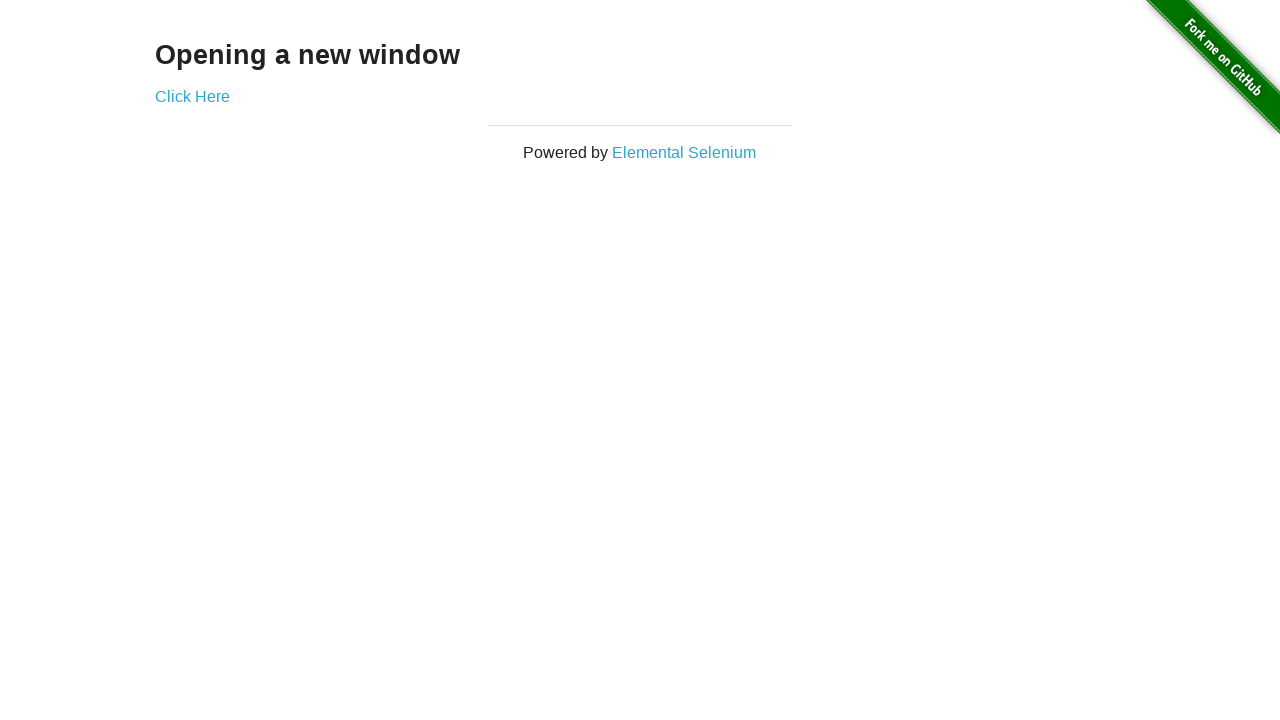

Clicked 'Click Here' link to open new tab at (192, 96) on text=Click Here
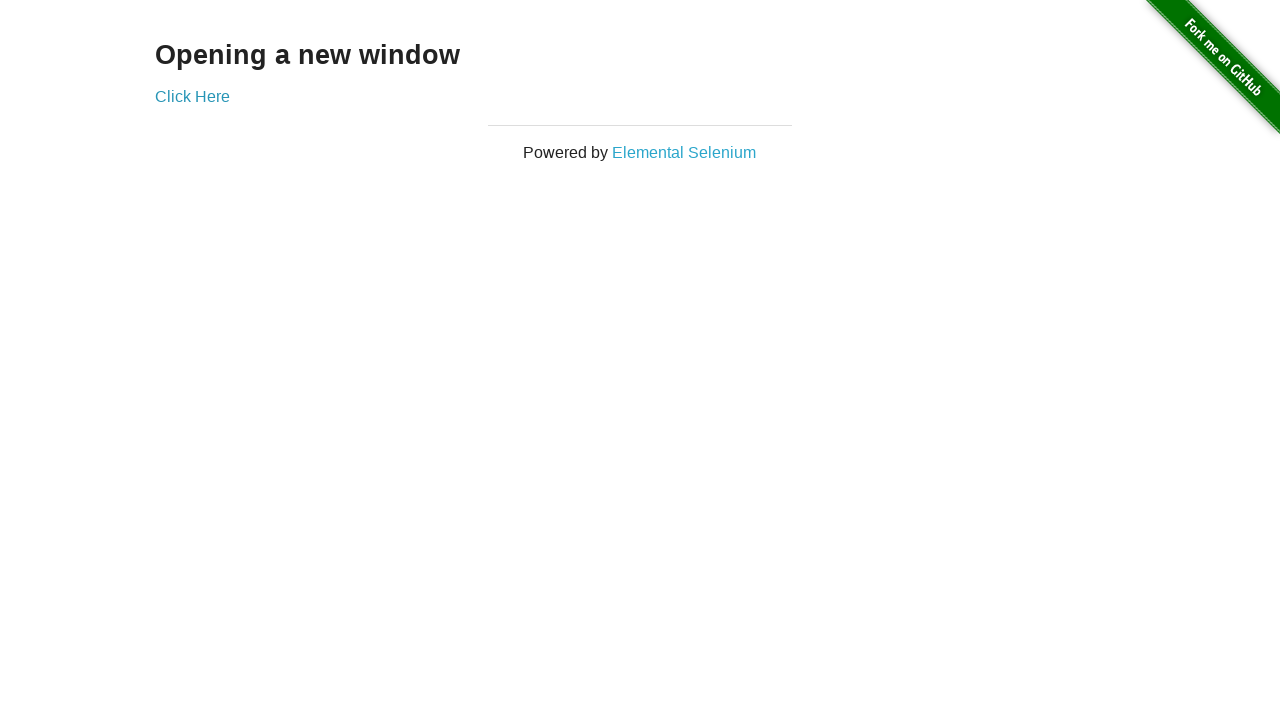

New tab opened and loaded successfully
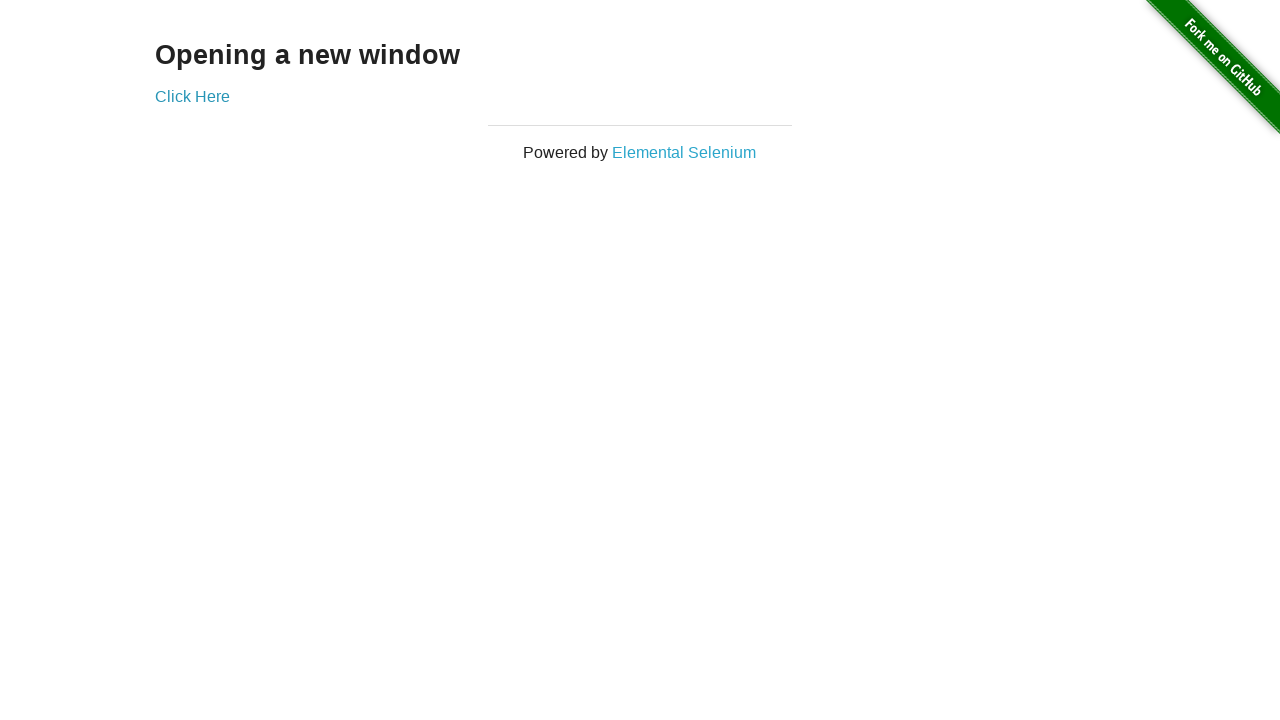

Verified new tab title is 'New Window'
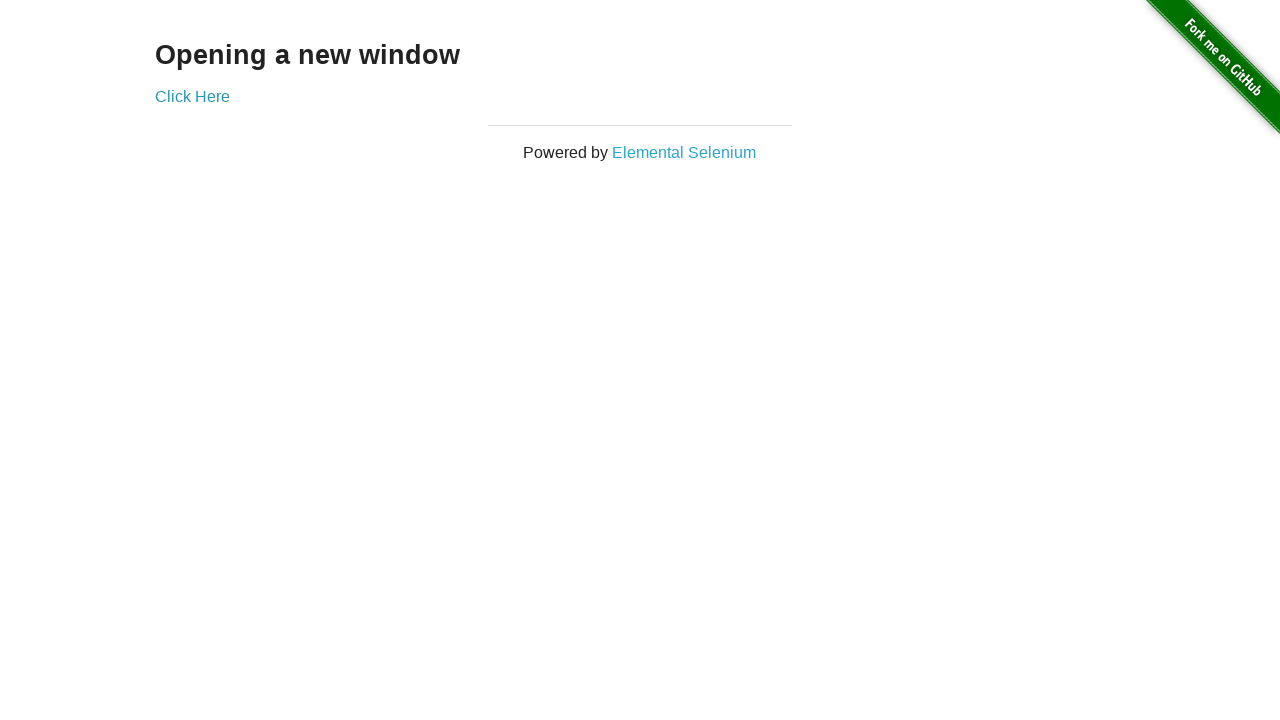

Verified 'New Window' heading text is displayed on the new tab
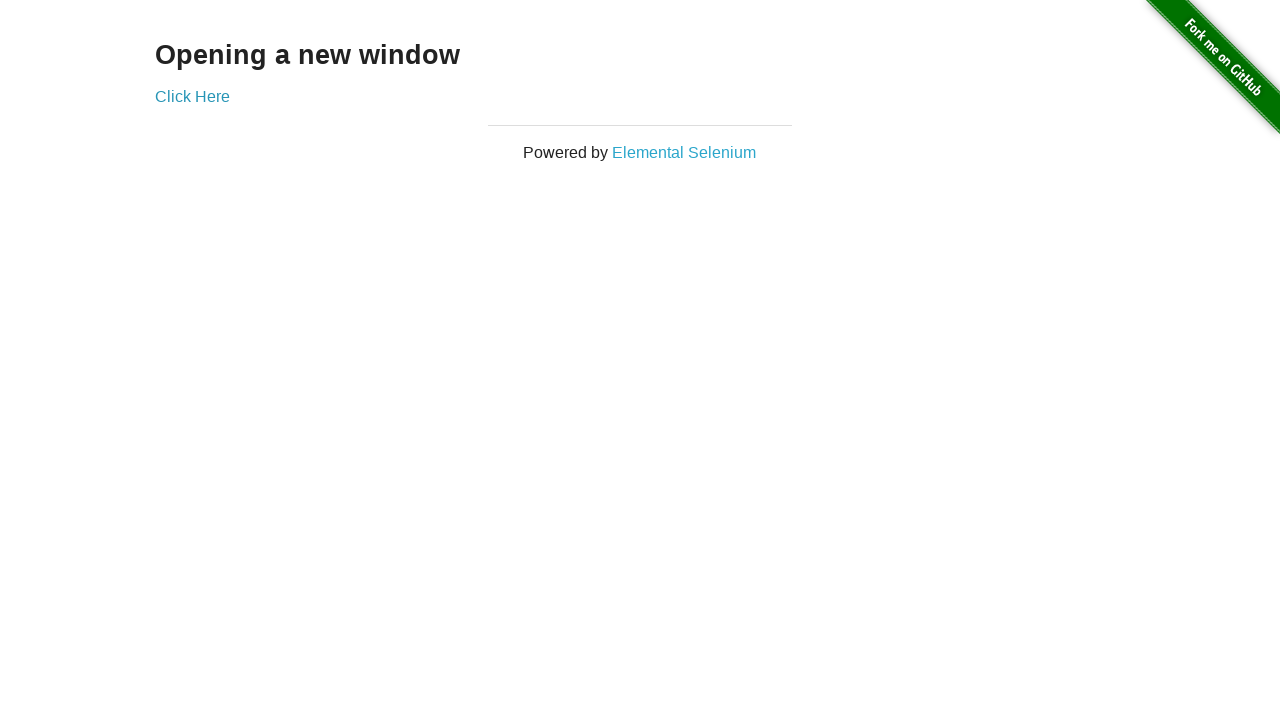

Switched back to original page
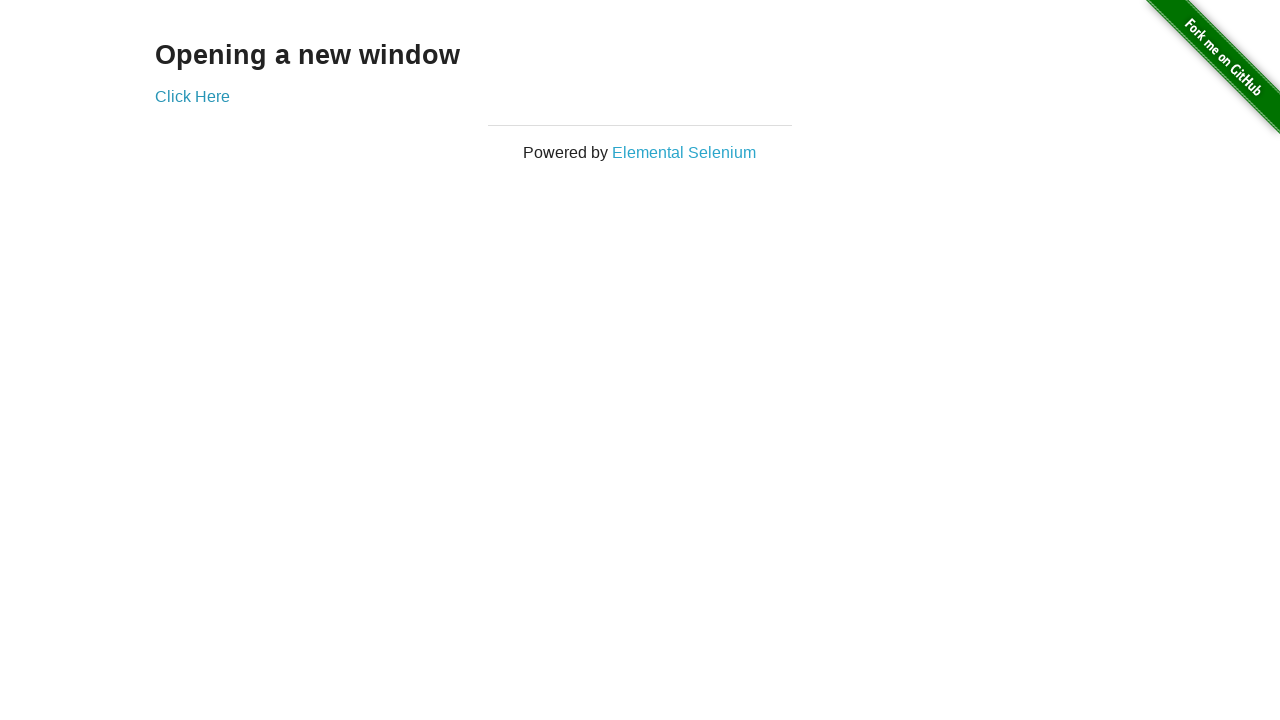

Verified original page title contains 'The Internet'
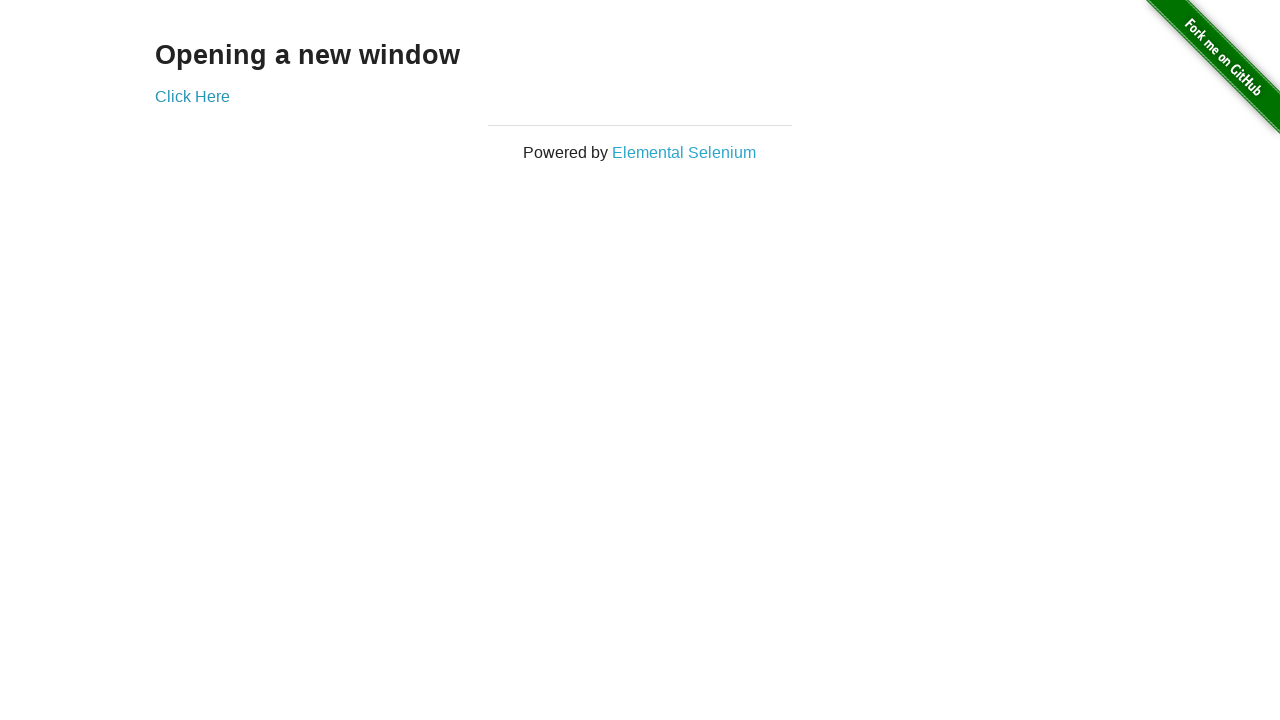

Switched back to new tab
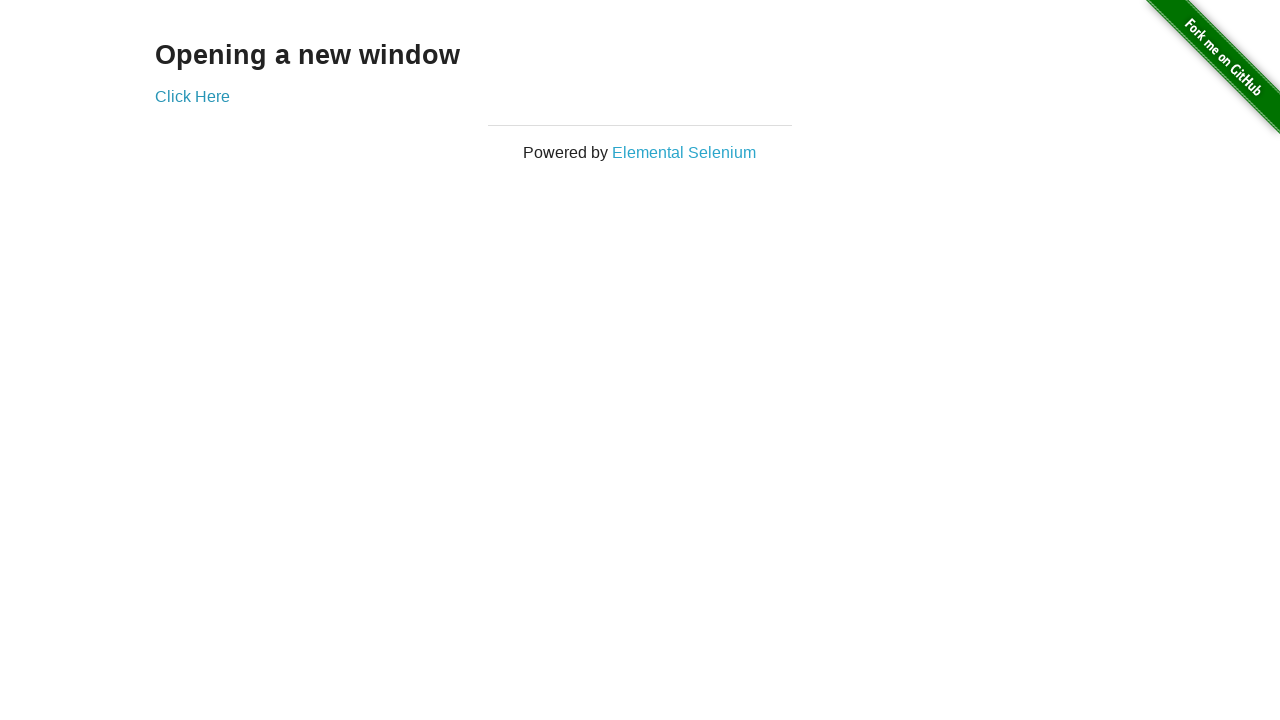

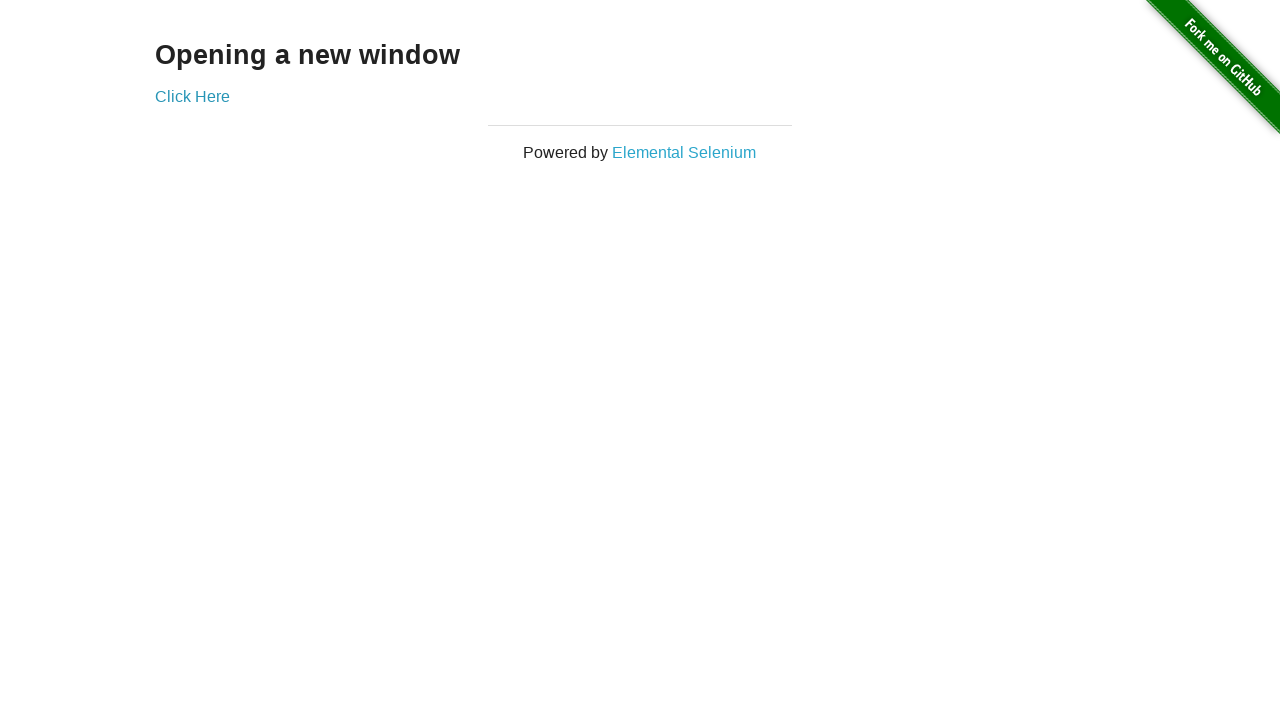